Tests login form validation by clicking the login button without entering credentials and verifying the error message

Starting URL: https://www.saucedemo.com/

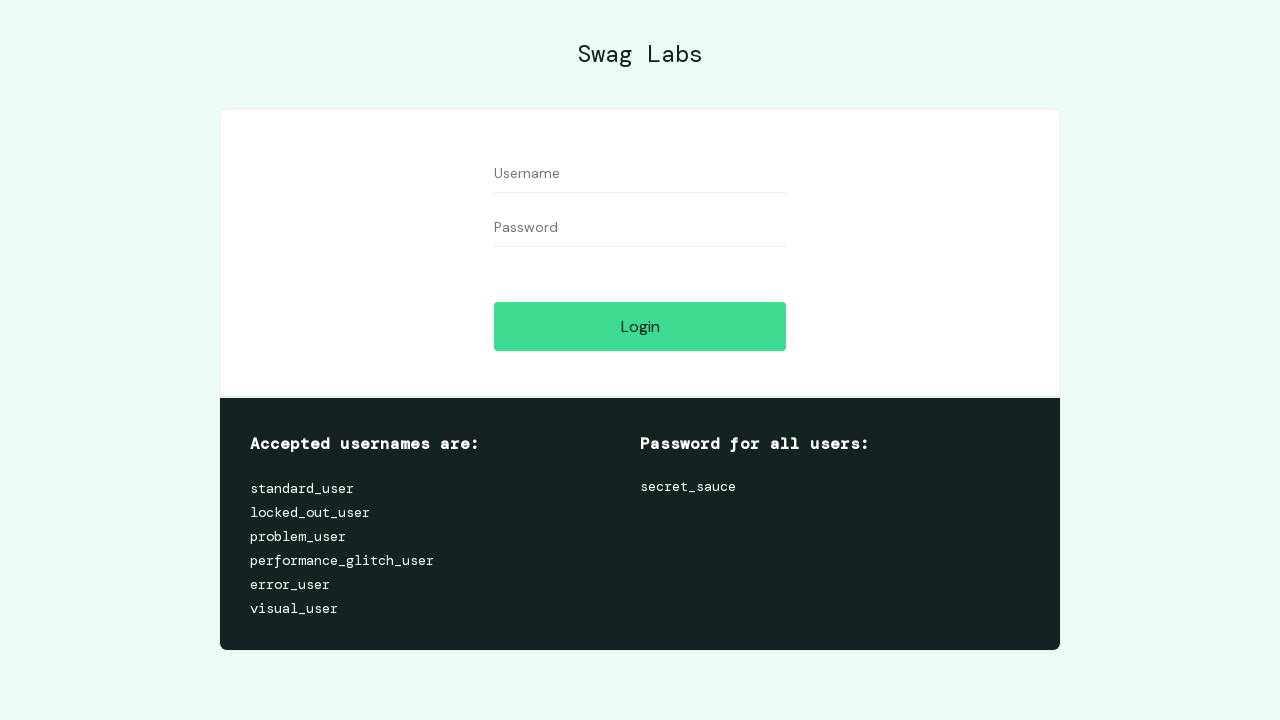

Clicked login button without entering credentials at (640, 326) on #login-button
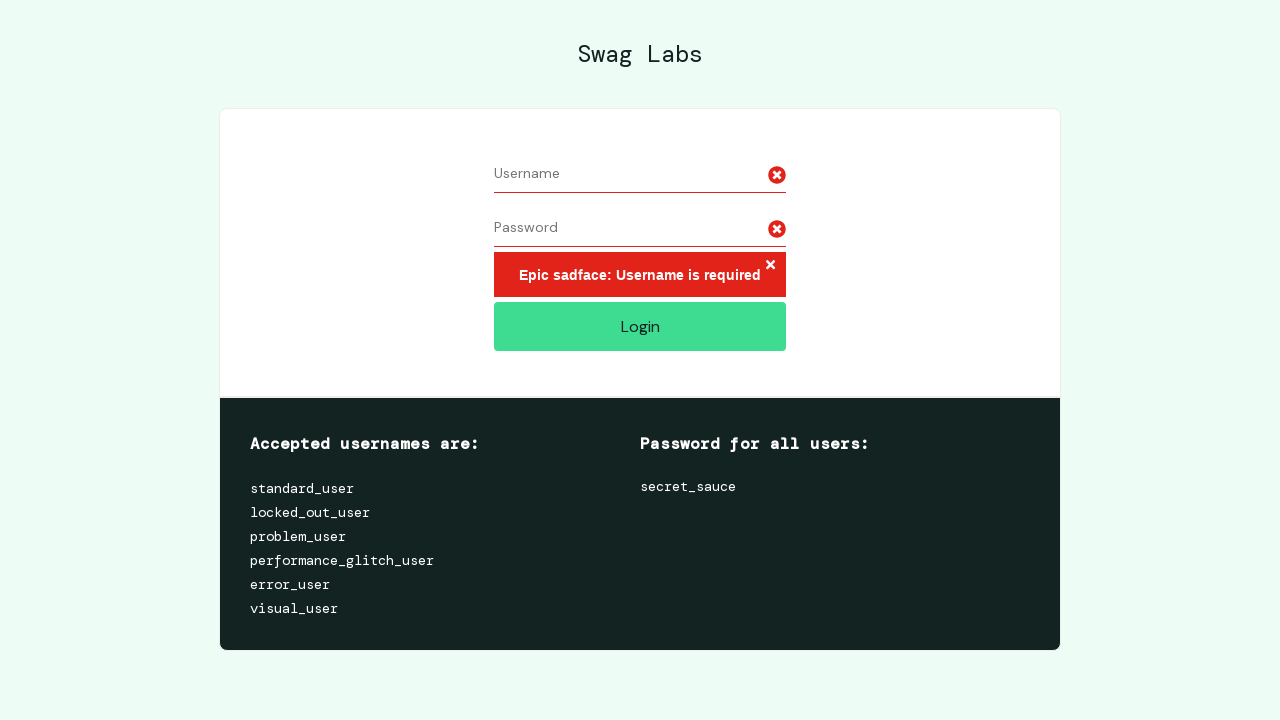

Verified page URL is still https://www.saucedemo.com/
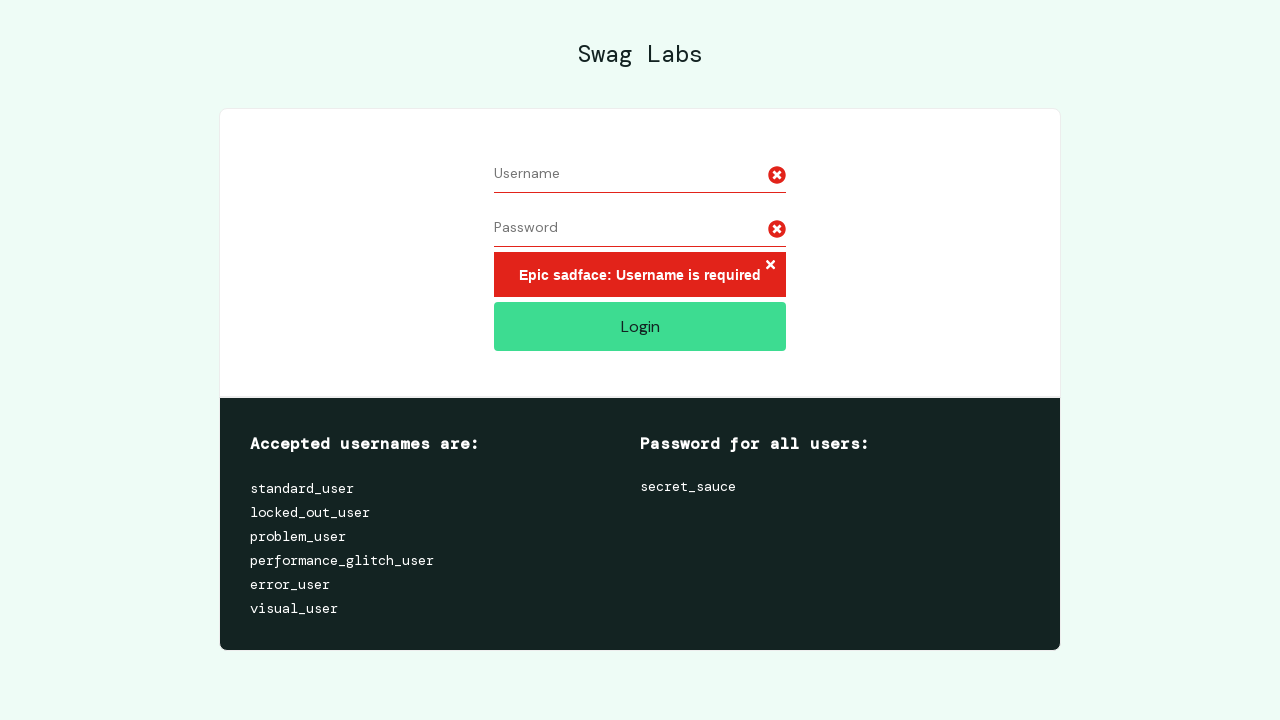

Retrieved error message from login form
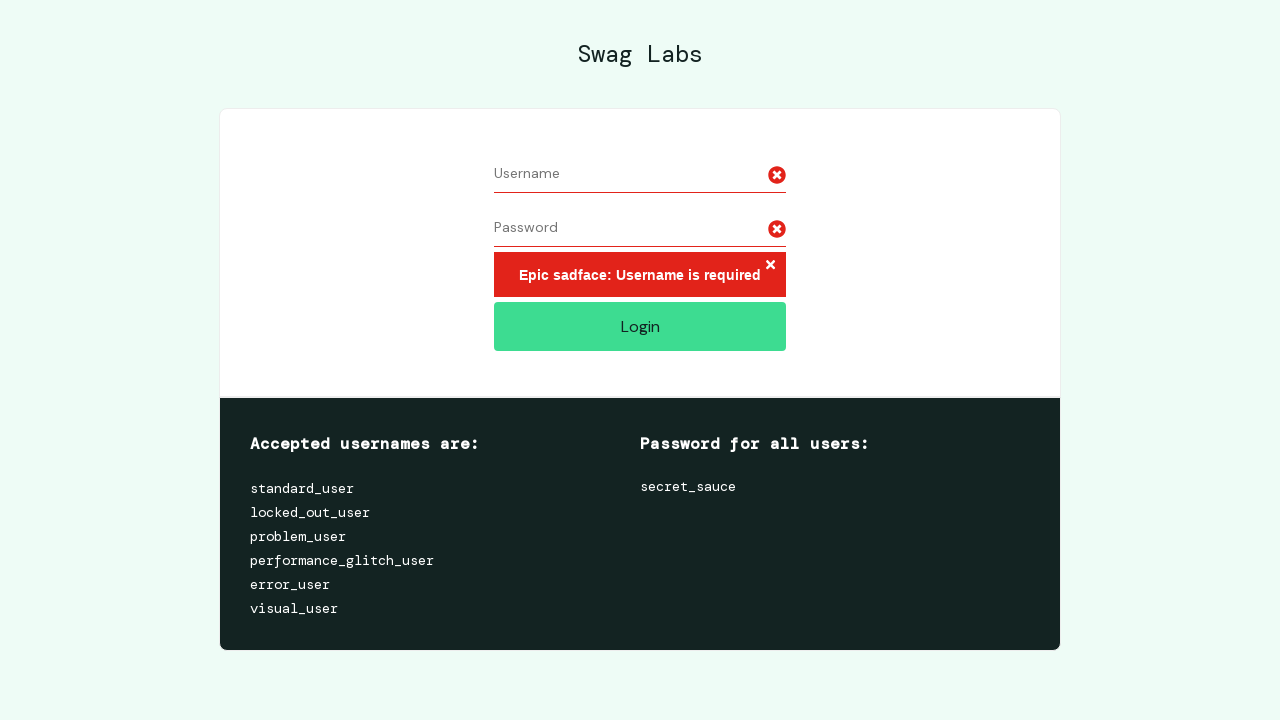

Verified error message displays 'Epic sadface: Username is required'
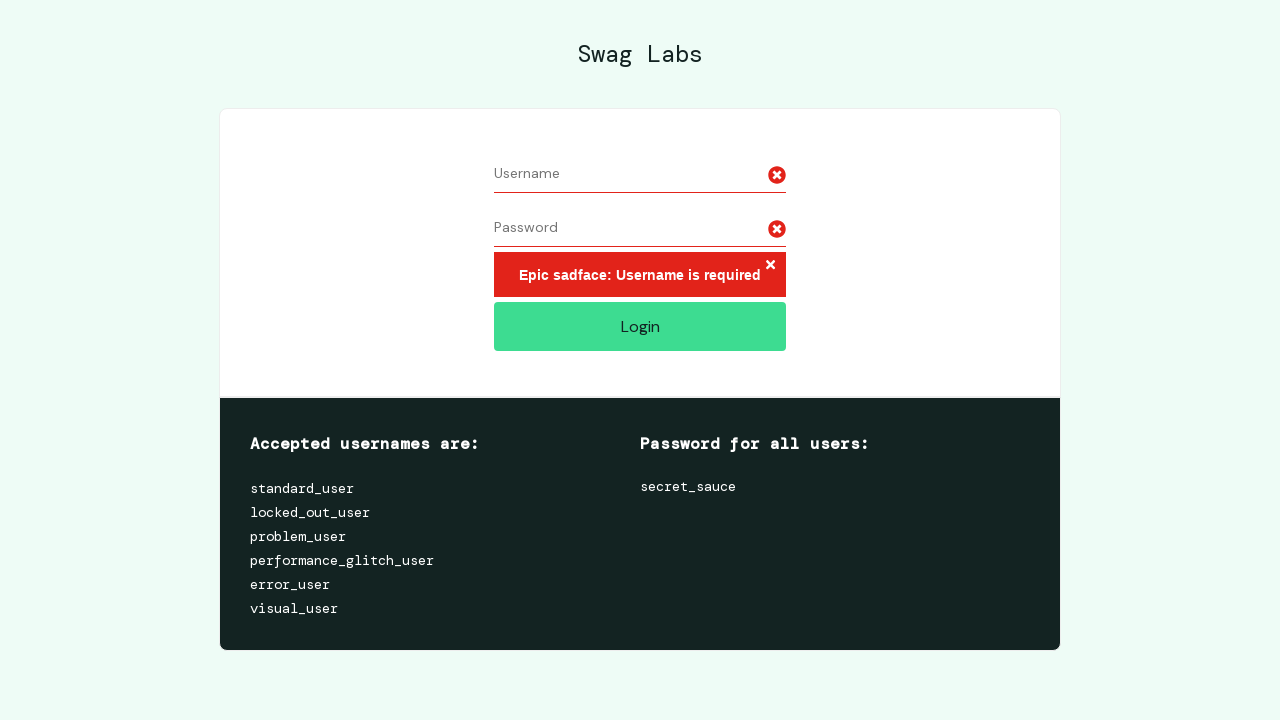

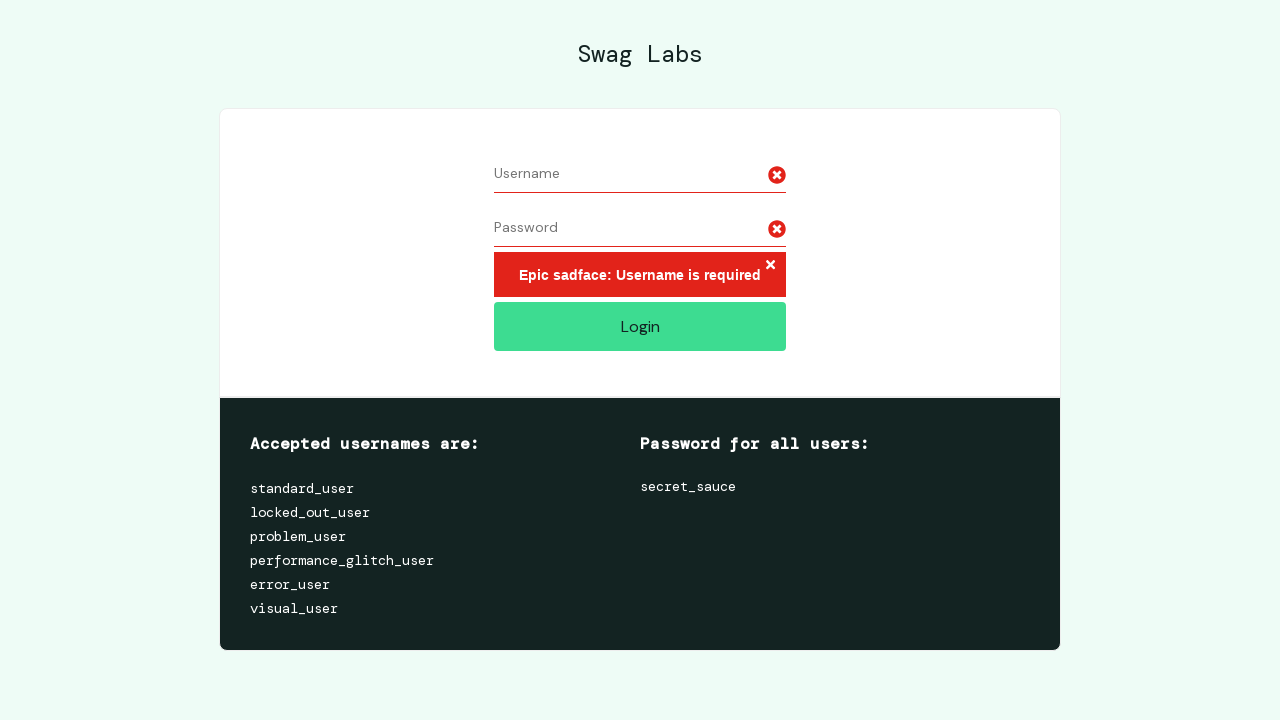